Tests validation error when email and confirm email fields don't match

Starting URL: https://alada.vn/tai-khoan/dang-ky.html

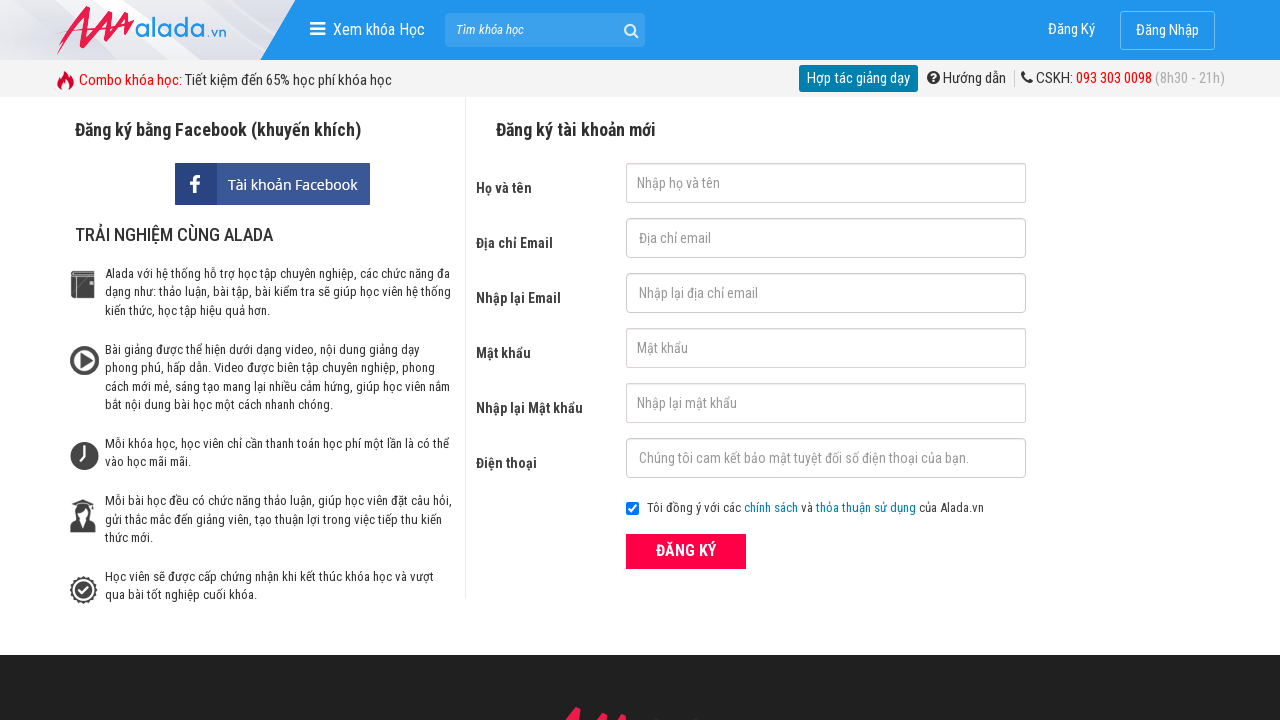

Filled first name field with 'Nguyen Van Test' on //input[@id='txtFirstname']
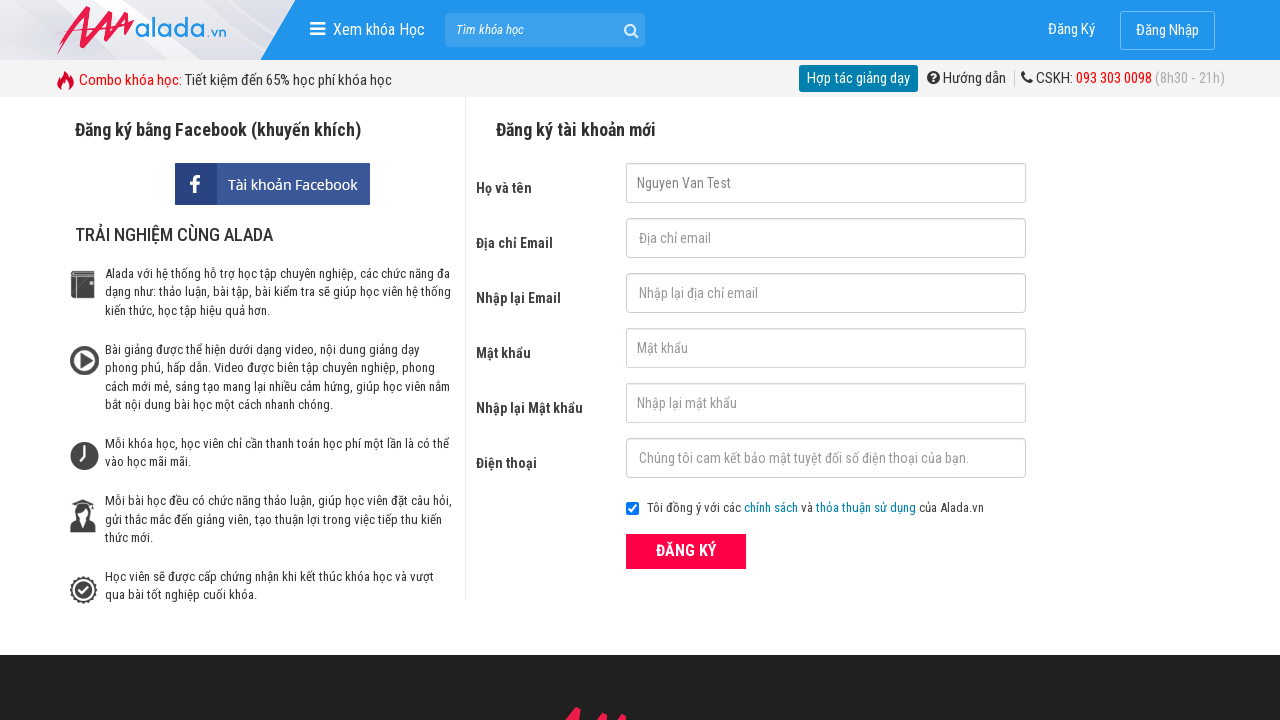

Filled email field with 'testemail2024@gmail.com' on //input[@id='txtEmail']
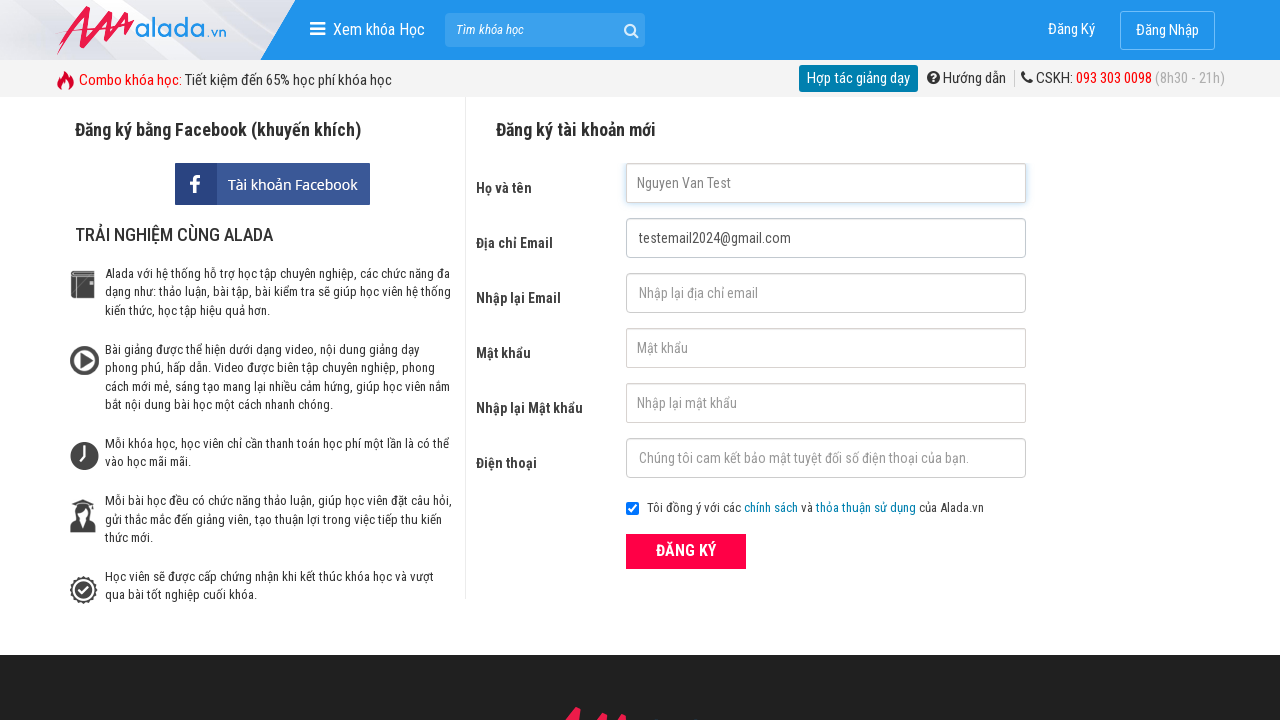

Filled confirm email field with 'differentemail2024@gmail.com' (intentionally different) on //input[@id='txtCEmail']
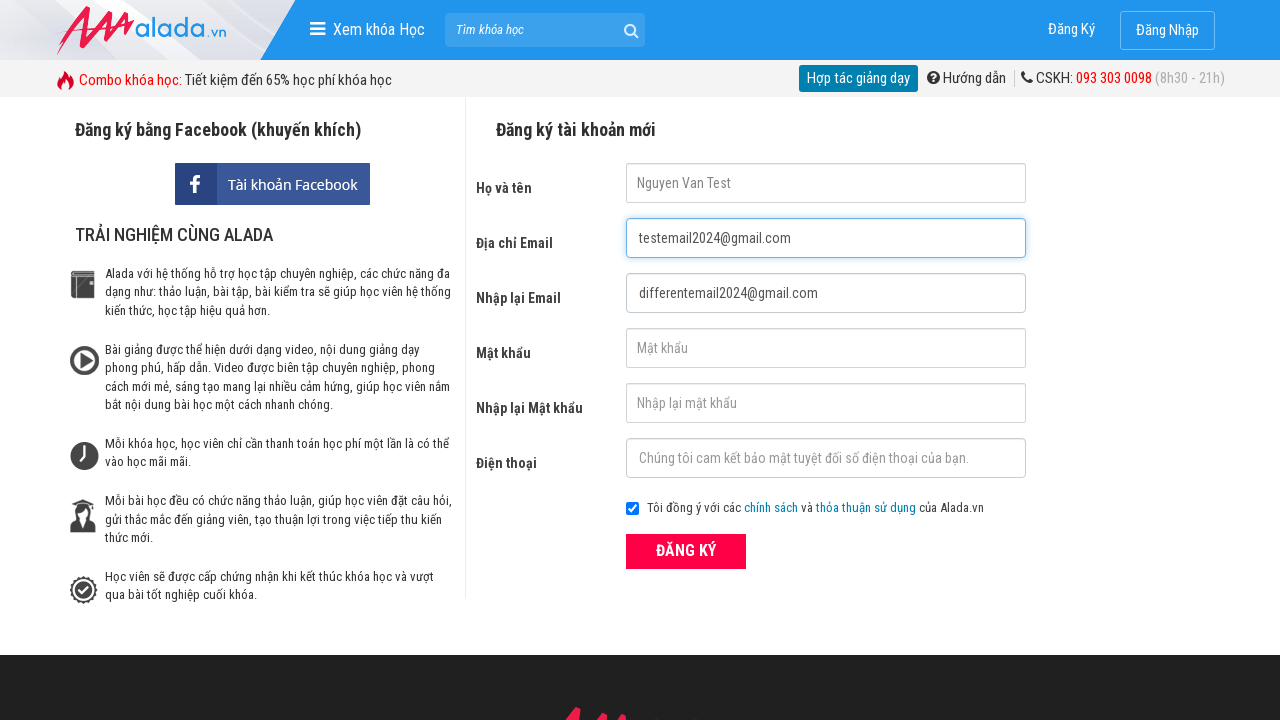

Filled password field with 'password123' on //input[@id='txtPassword']
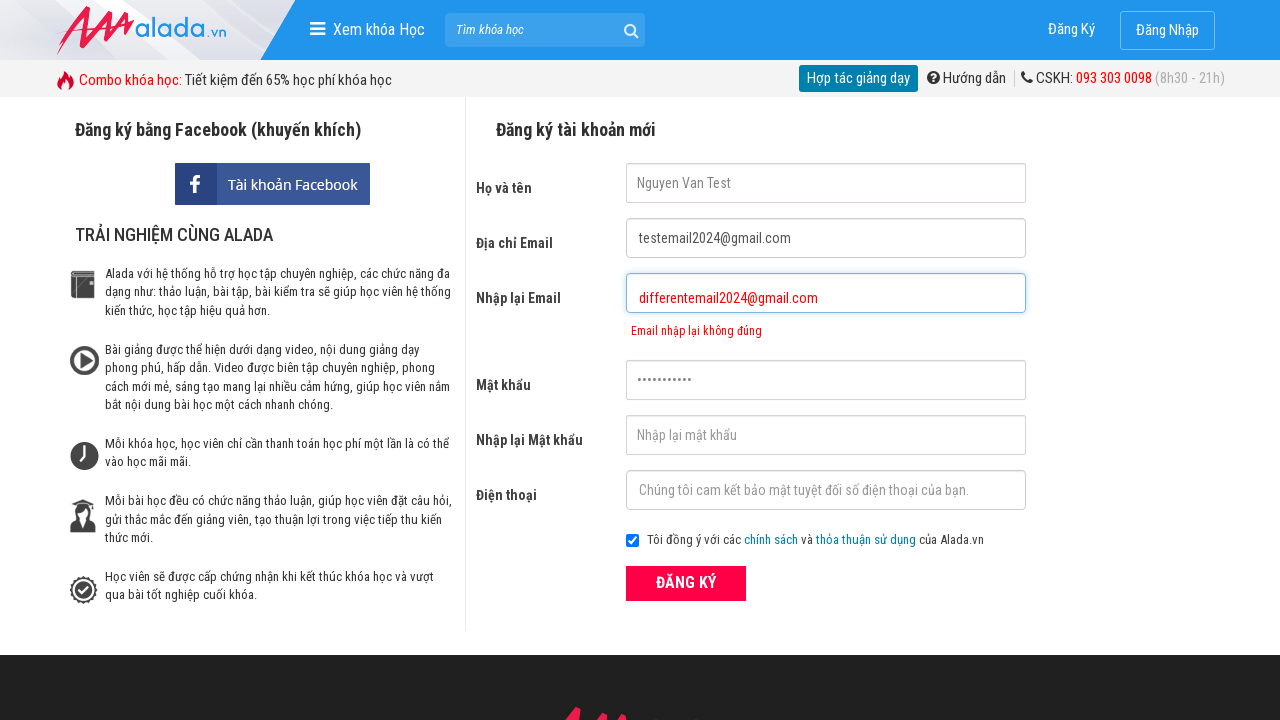

Filled confirm password field with 'password123' on //input[@id='txtCPassword']
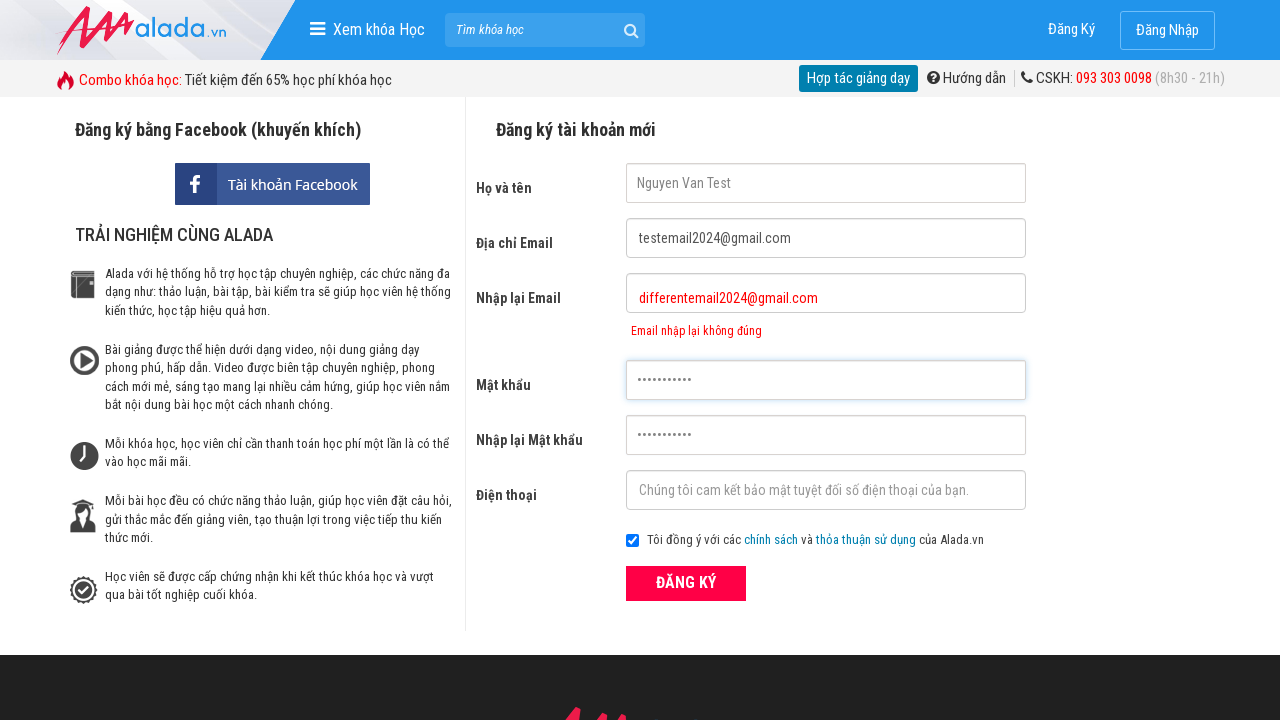

Filled phone number field with '0912345678' on //input[@id='txtPhone']
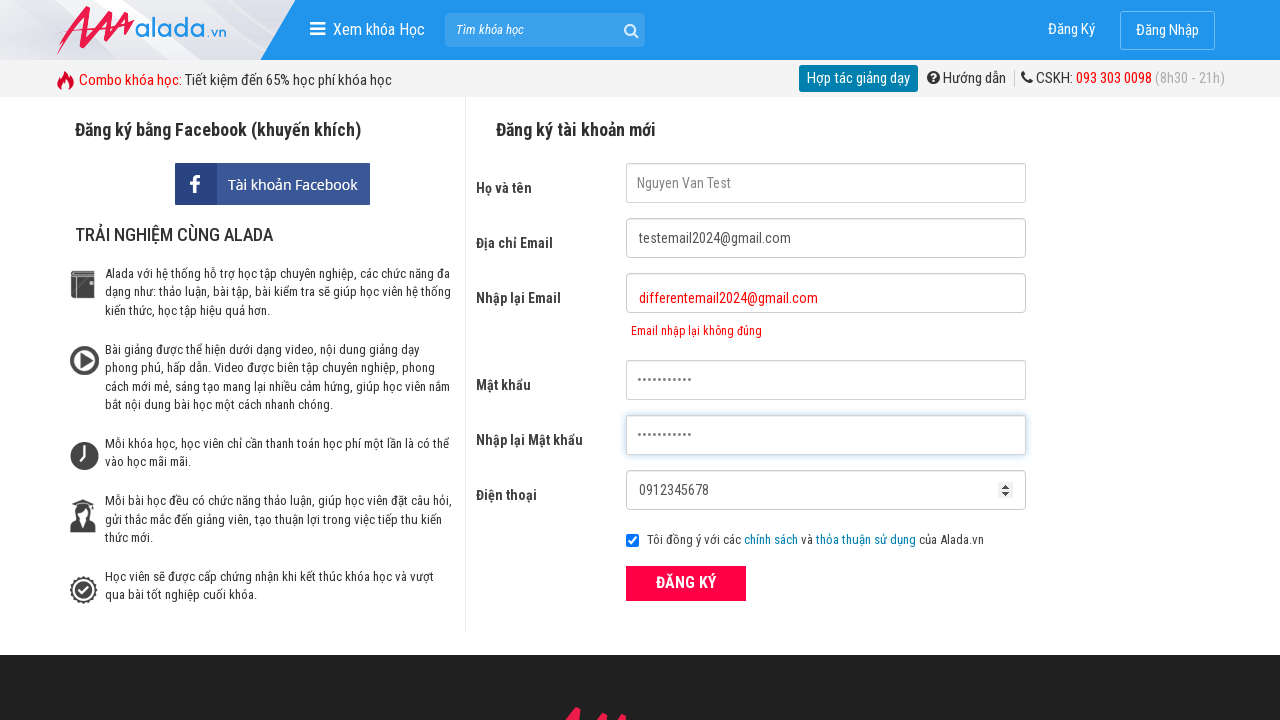

Clicked submit button to register with mismatched emails at (686, 583) on xpath=//button[@class='btn_pink_sm fs16']
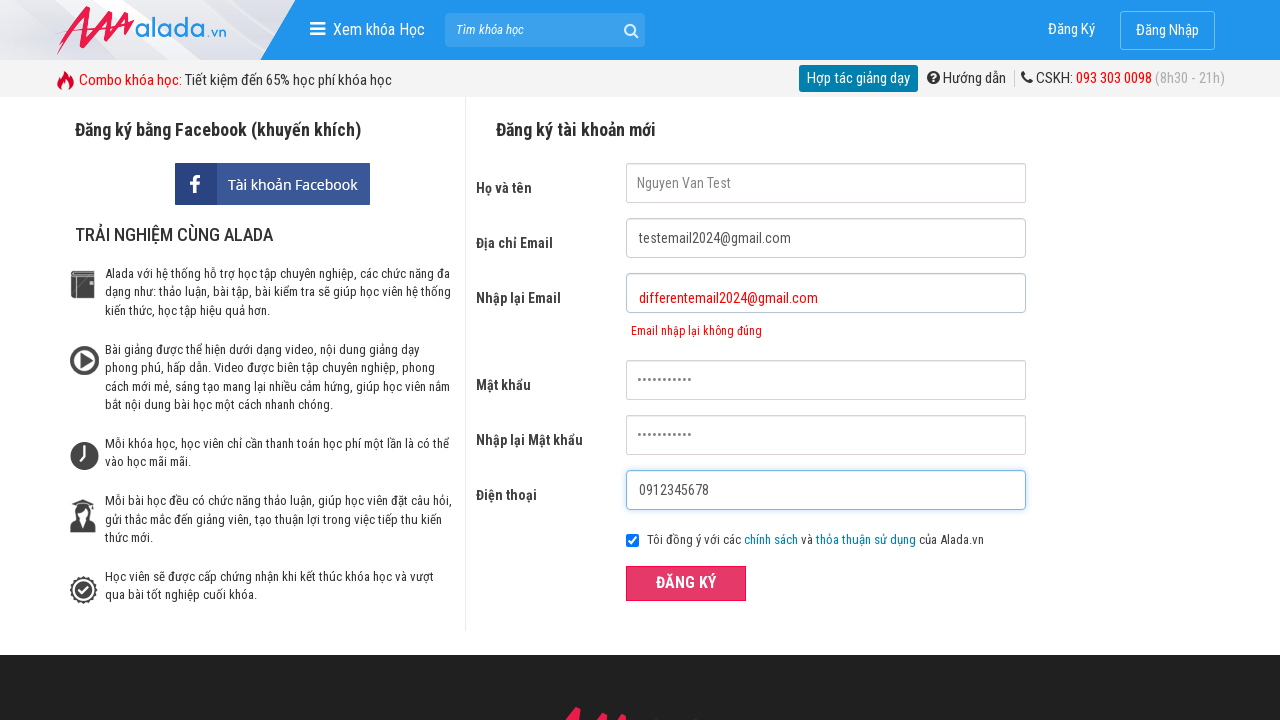

Validation error message appeared: 'Email nhập lại không đúng' (Confirm email is incorrect)
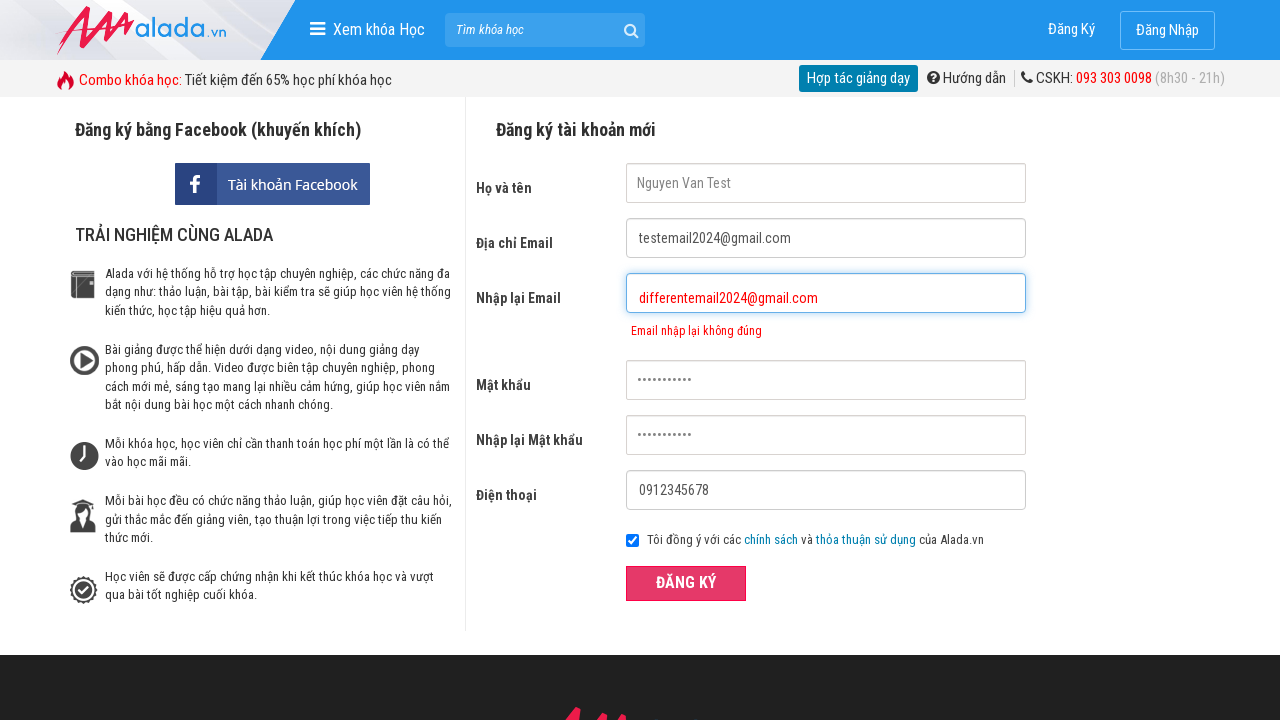

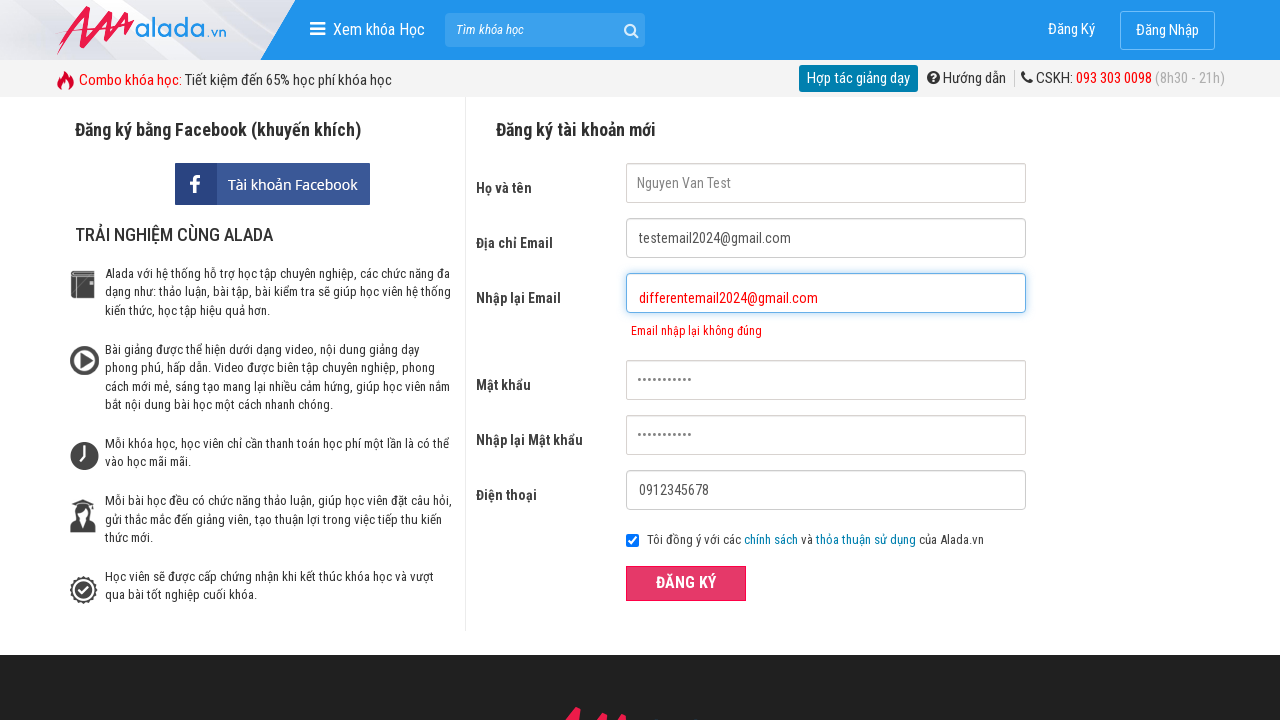